Tests that the Clear completed button displays the correct text after marking an item complete

Starting URL: https://demo.playwright.dev/todomvc

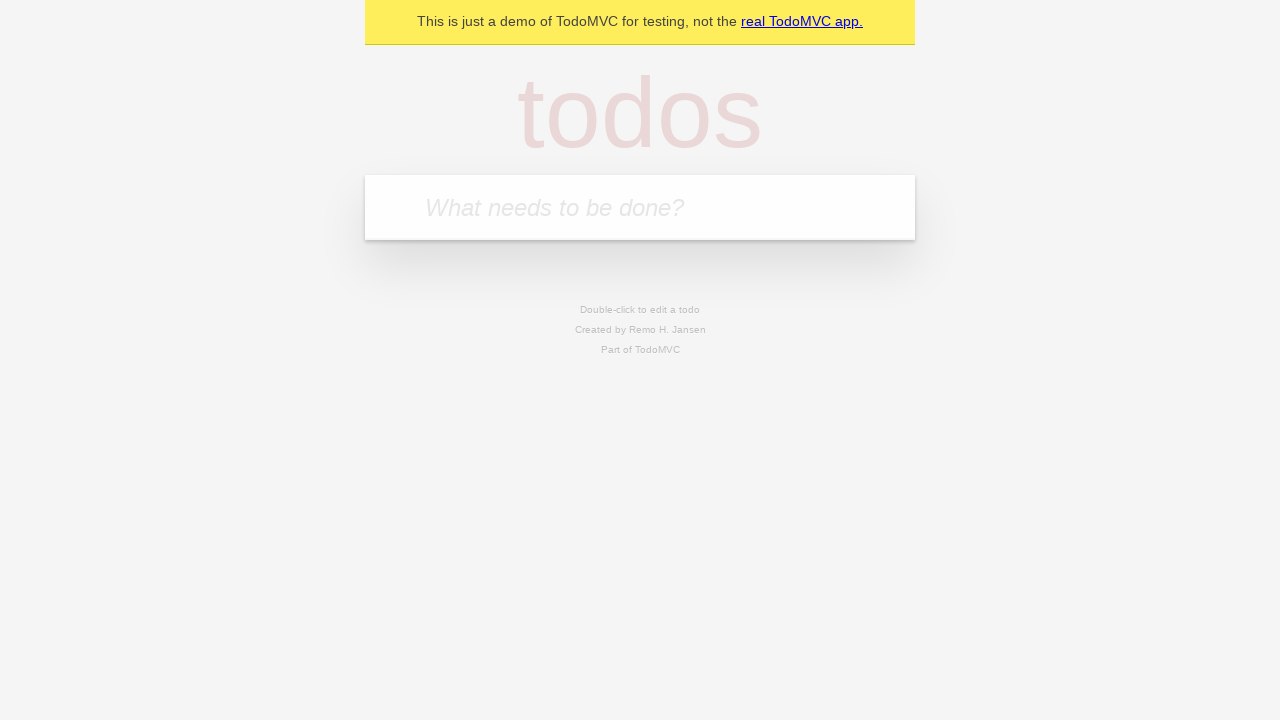

Filled todo input with 'buy some cheese' on internal:attr=[placeholder="What needs to be done?"i]
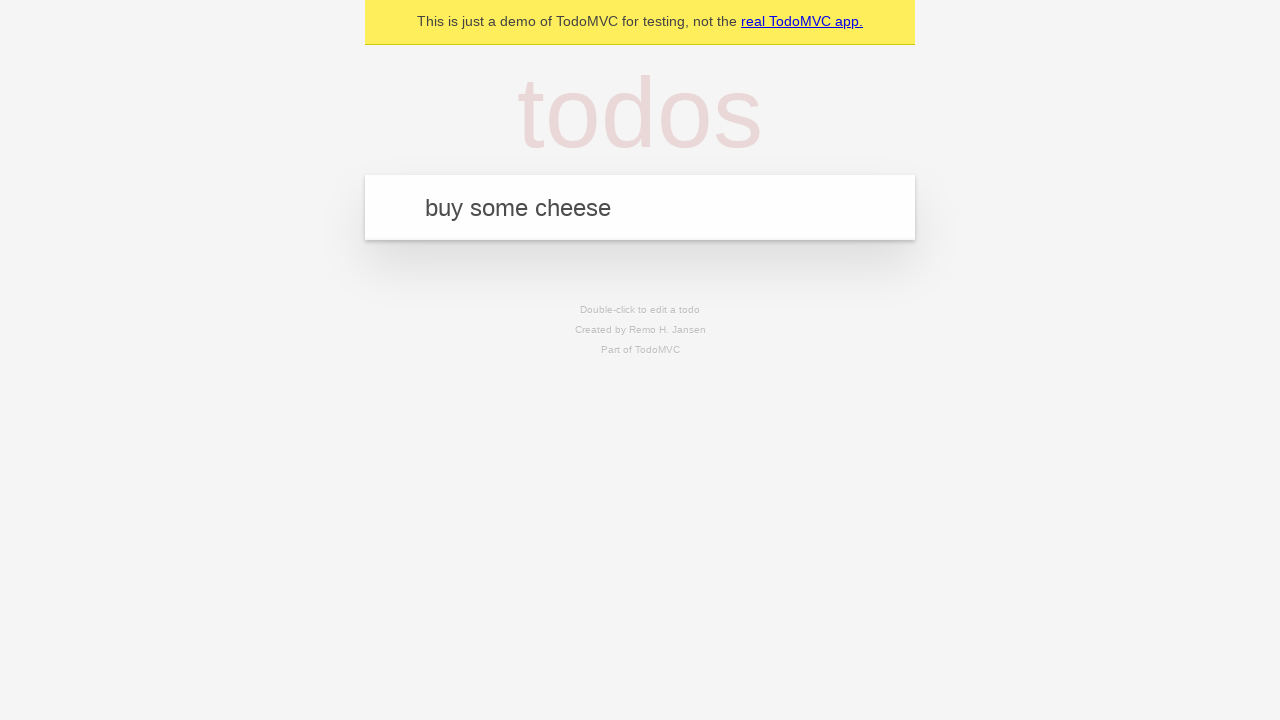

Pressed Enter to add first todo on internal:attr=[placeholder="What needs to be done?"i]
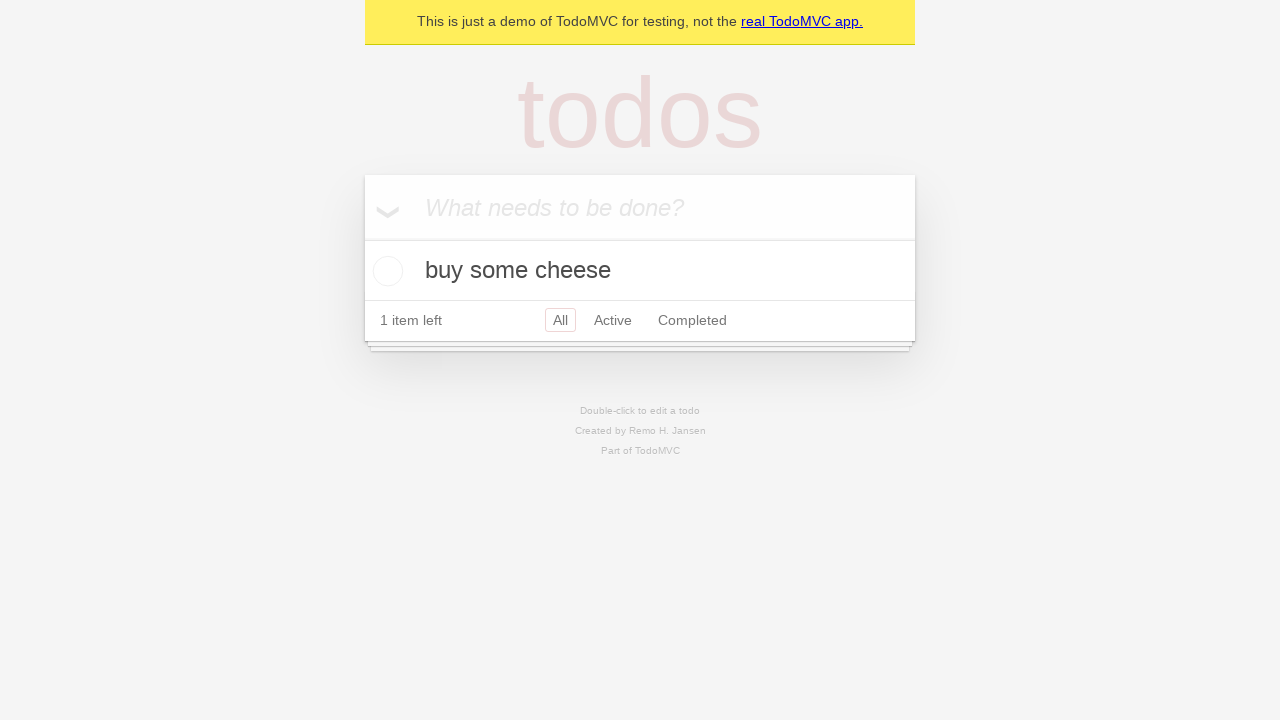

Filled todo input with 'feed the cat' on internal:attr=[placeholder="What needs to be done?"i]
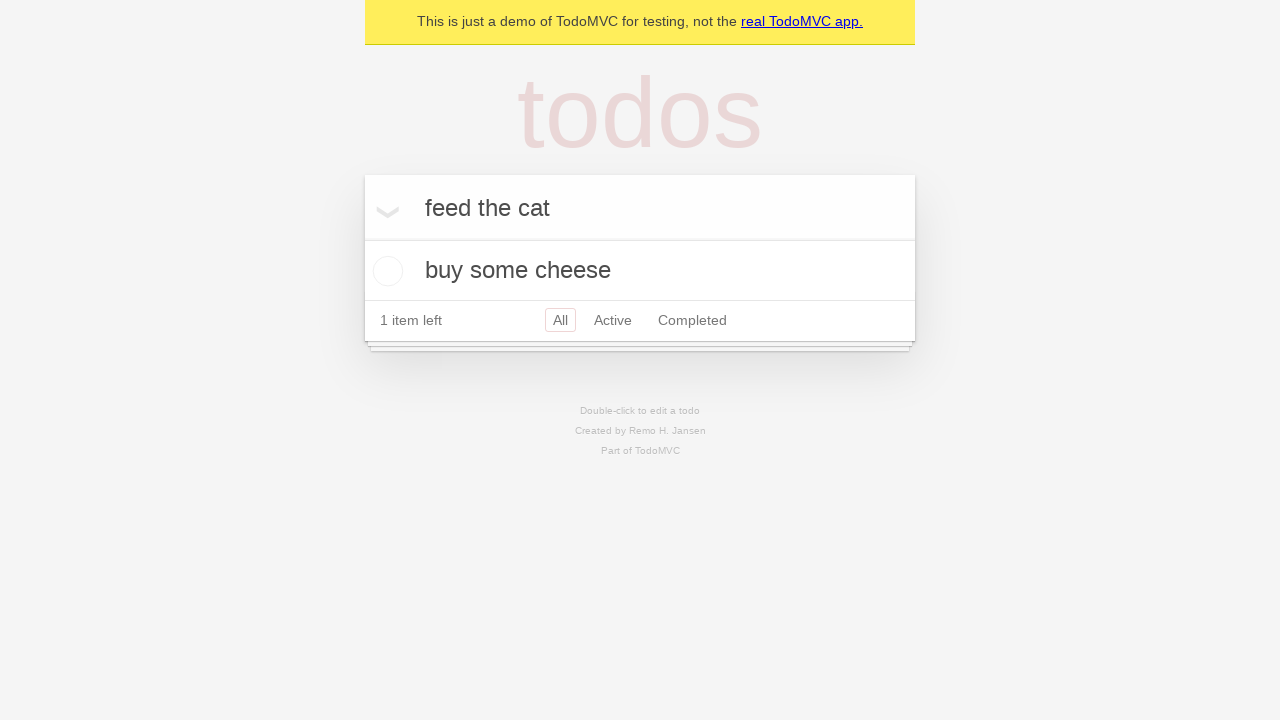

Pressed Enter to add second todo on internal:attr=[placeholder="What needs to be done?"i]
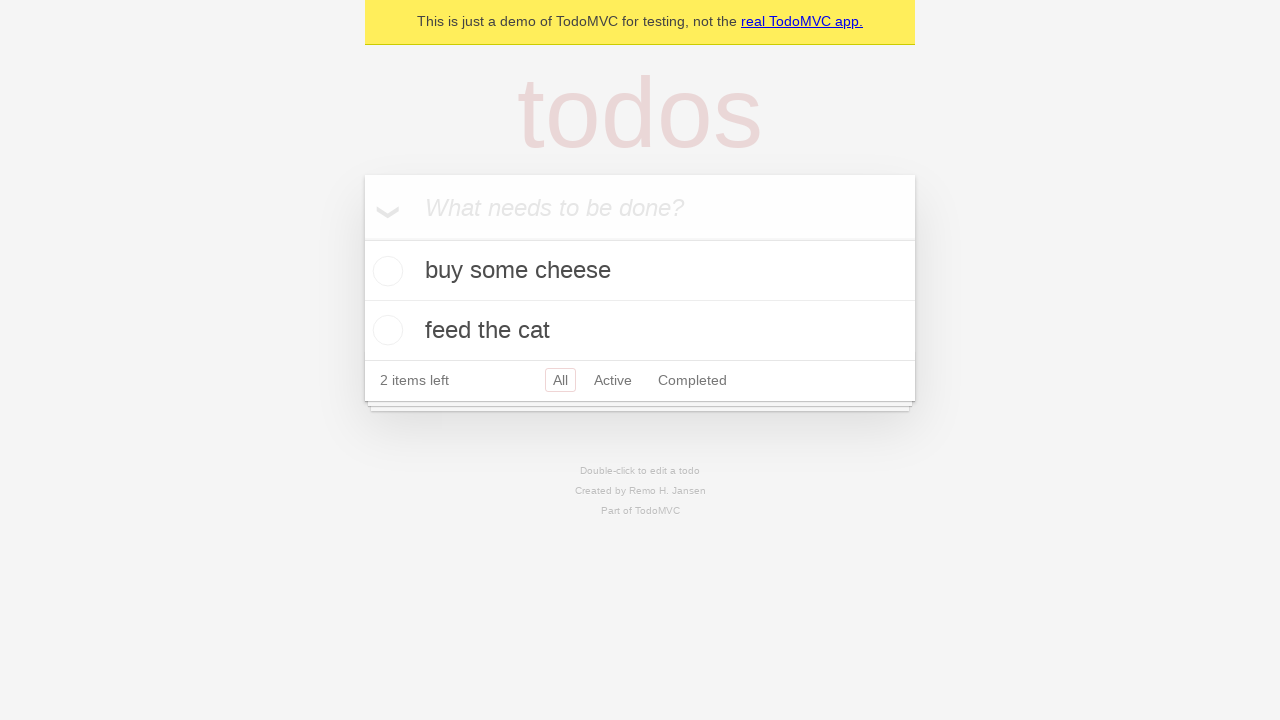

Filled todo input with 'book a doctors appointment' on internal:attr=[placeholder="What needs to be done?"i]
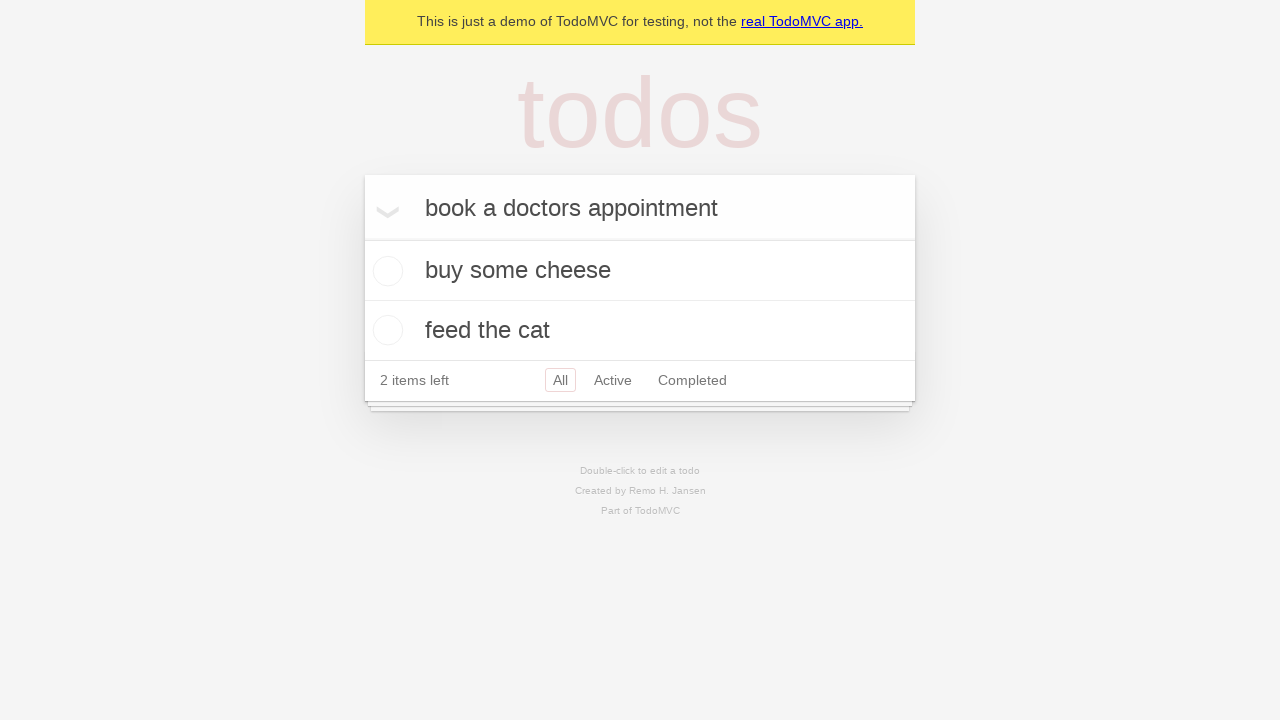

Pressed Enter to add third todo on internal:attr=[placeholder="What needs to be done?"i]
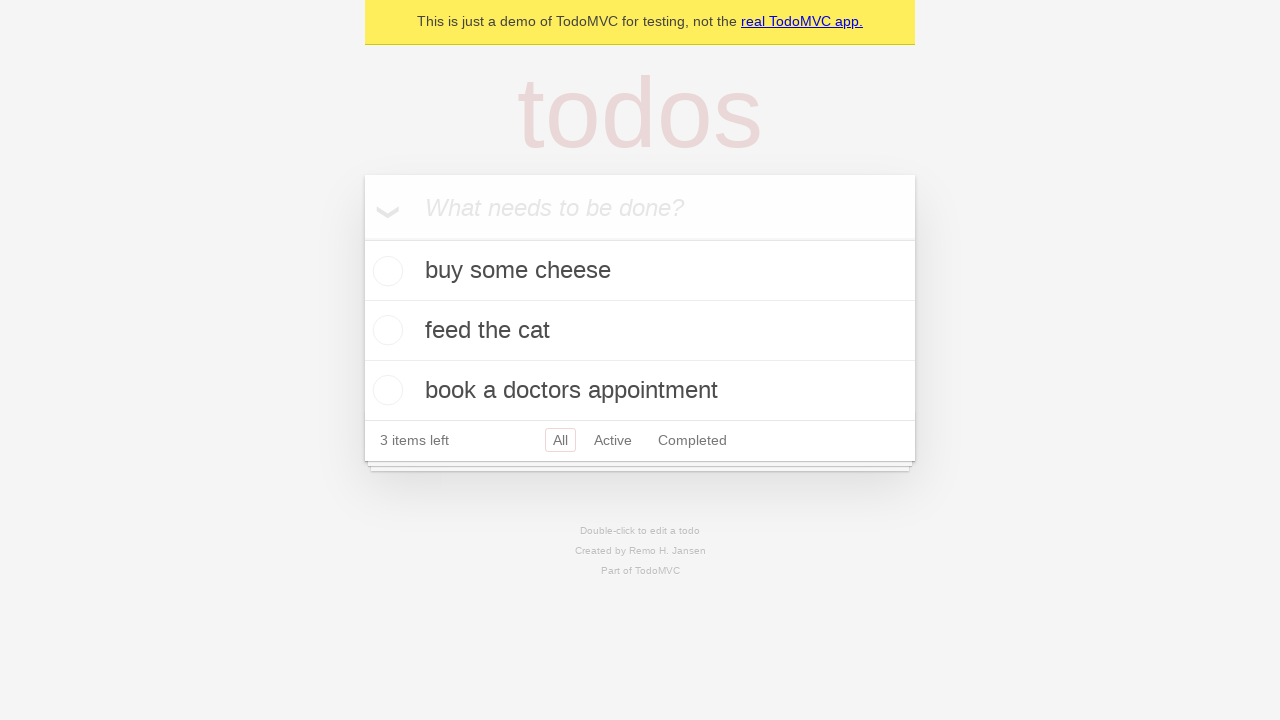

Waited for all three todo items to appear
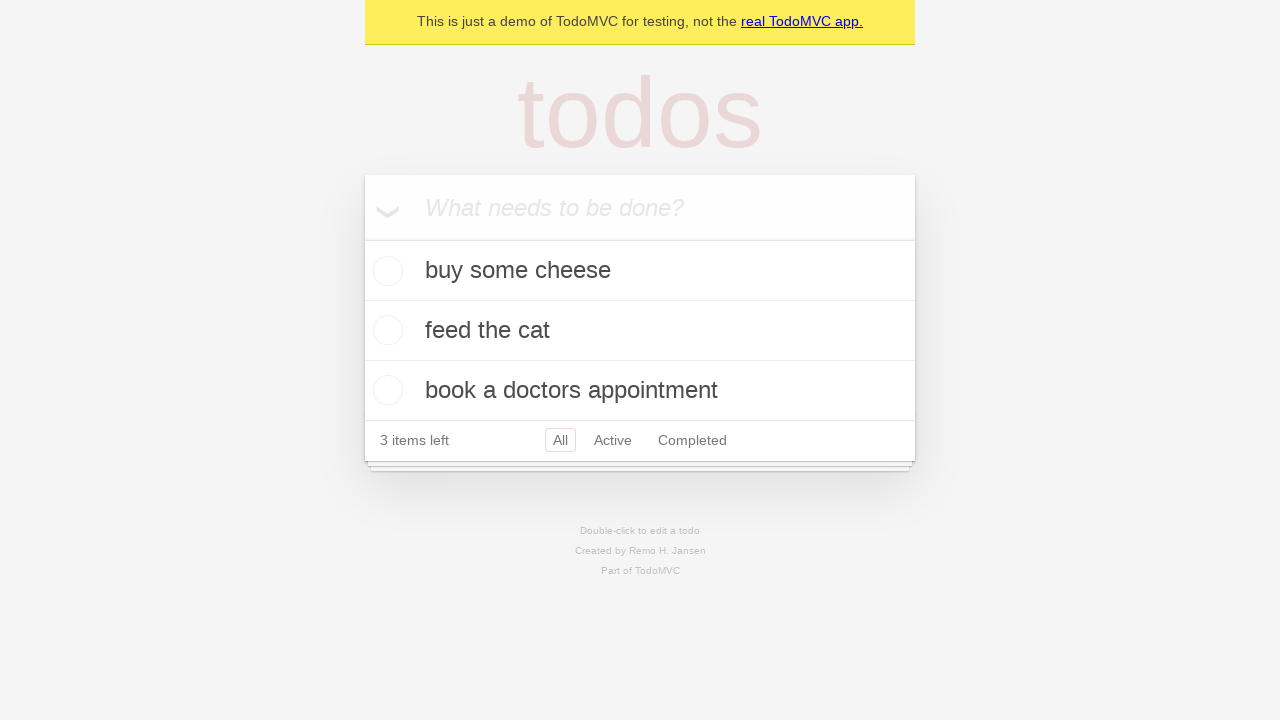

Marked first todo item as complete at (385, 271) on .todo-list li .toggle >> nth=0
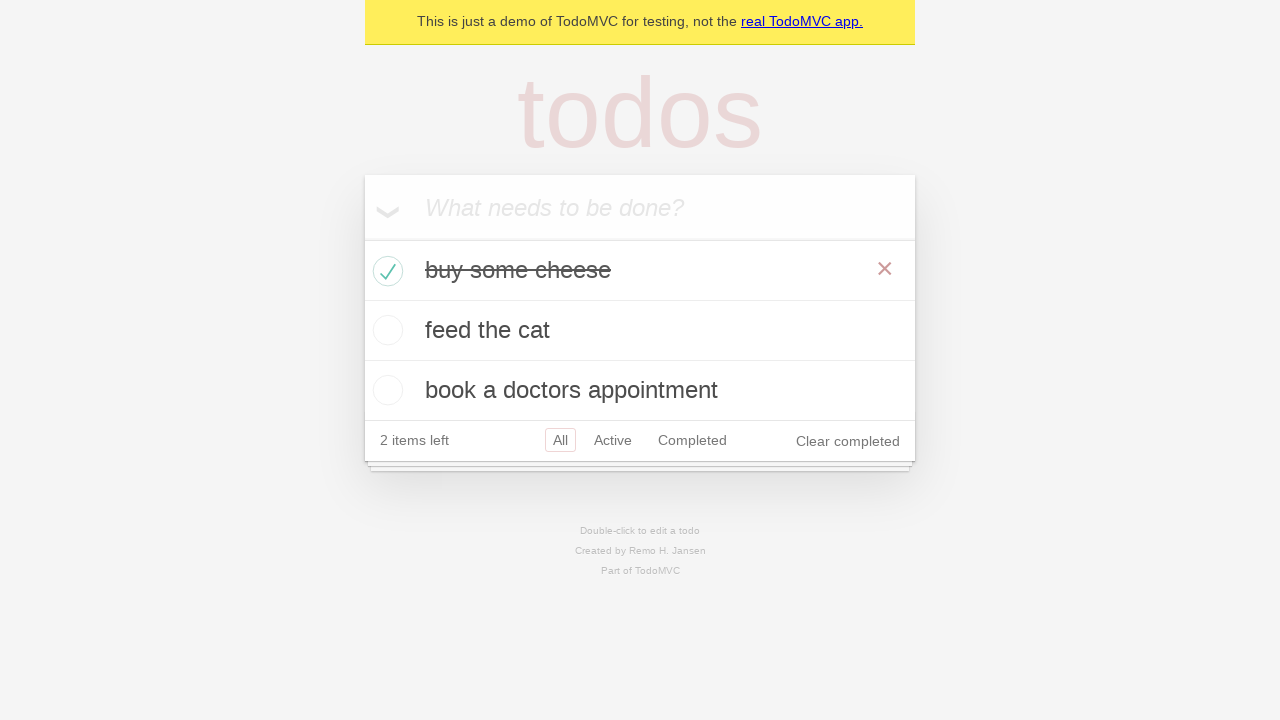

Clear completed button appeared after marking item complete
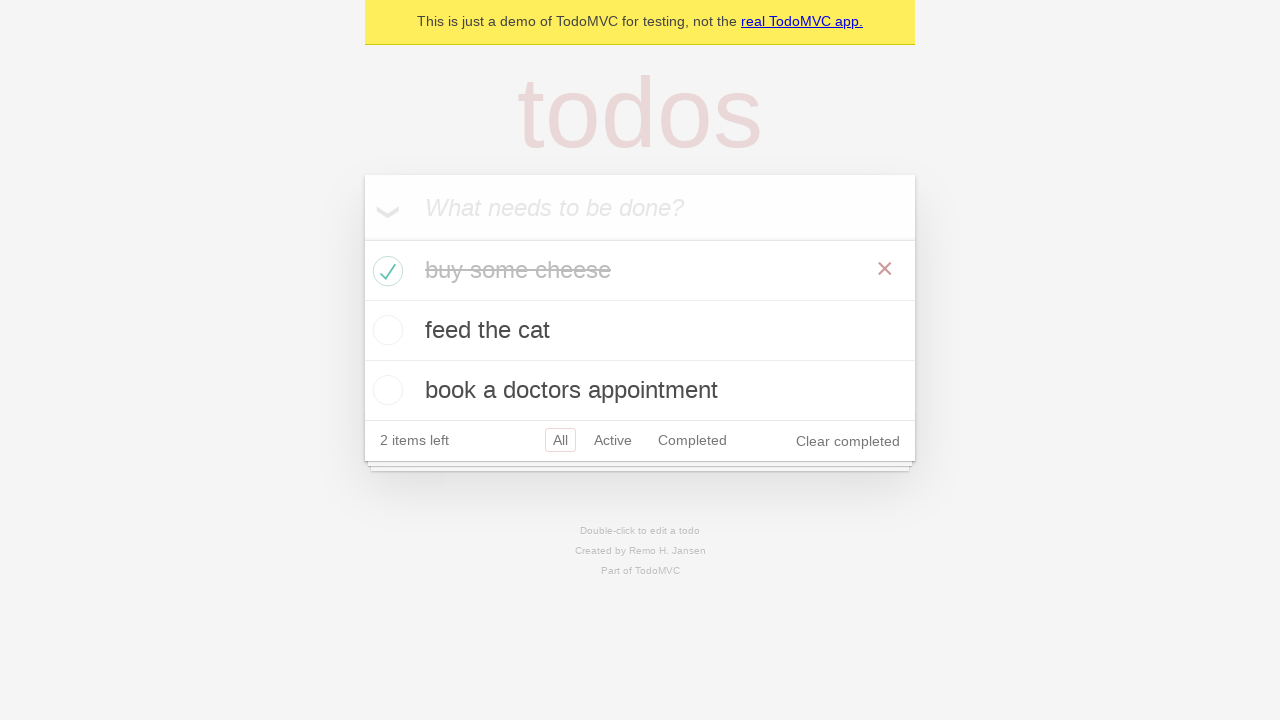

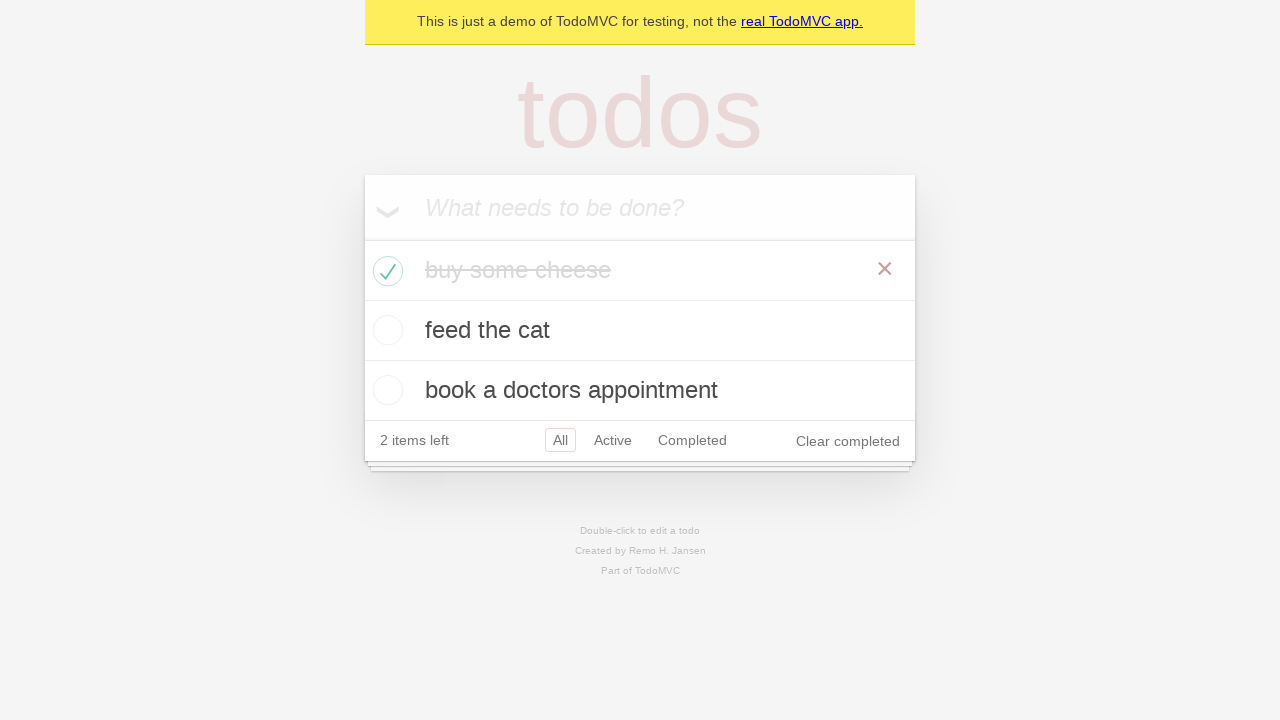